Tests dynamic content generation by clicking a button and waiting for specific text to appear in a designated element

Starting URL: https://www.training-support.net/webelements/dynamic-content

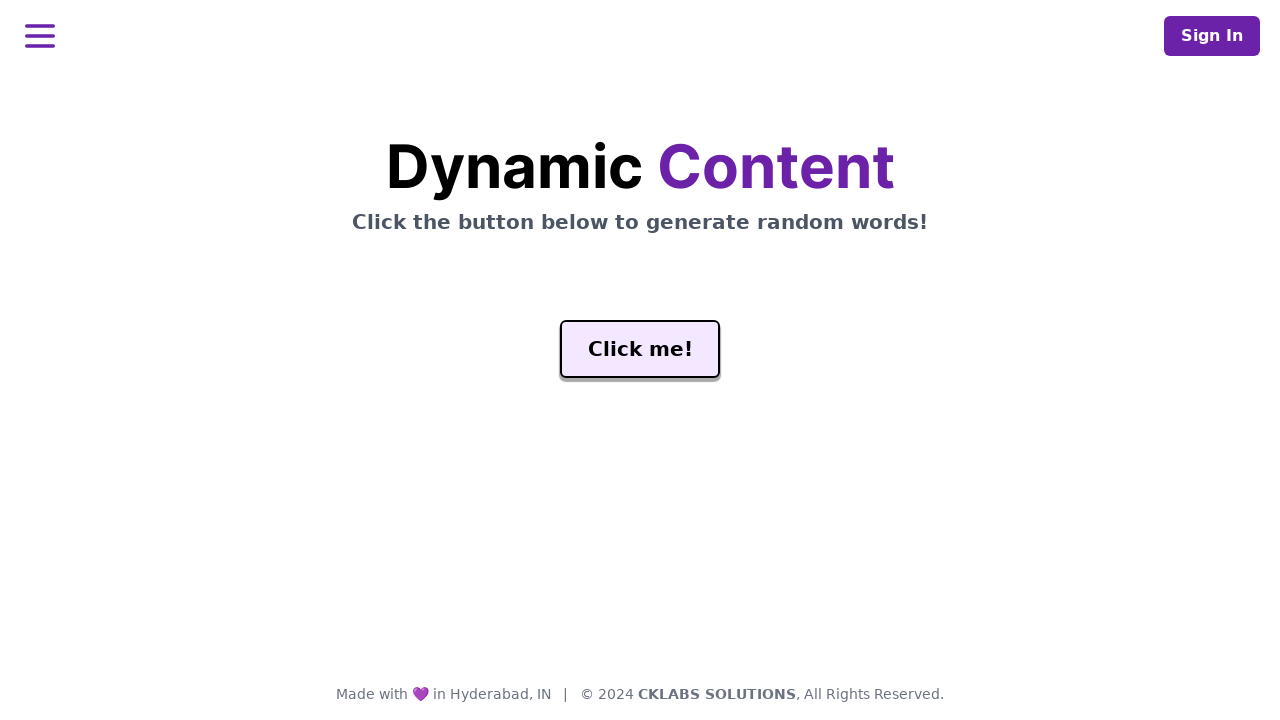

Navigated to dynamic content test page
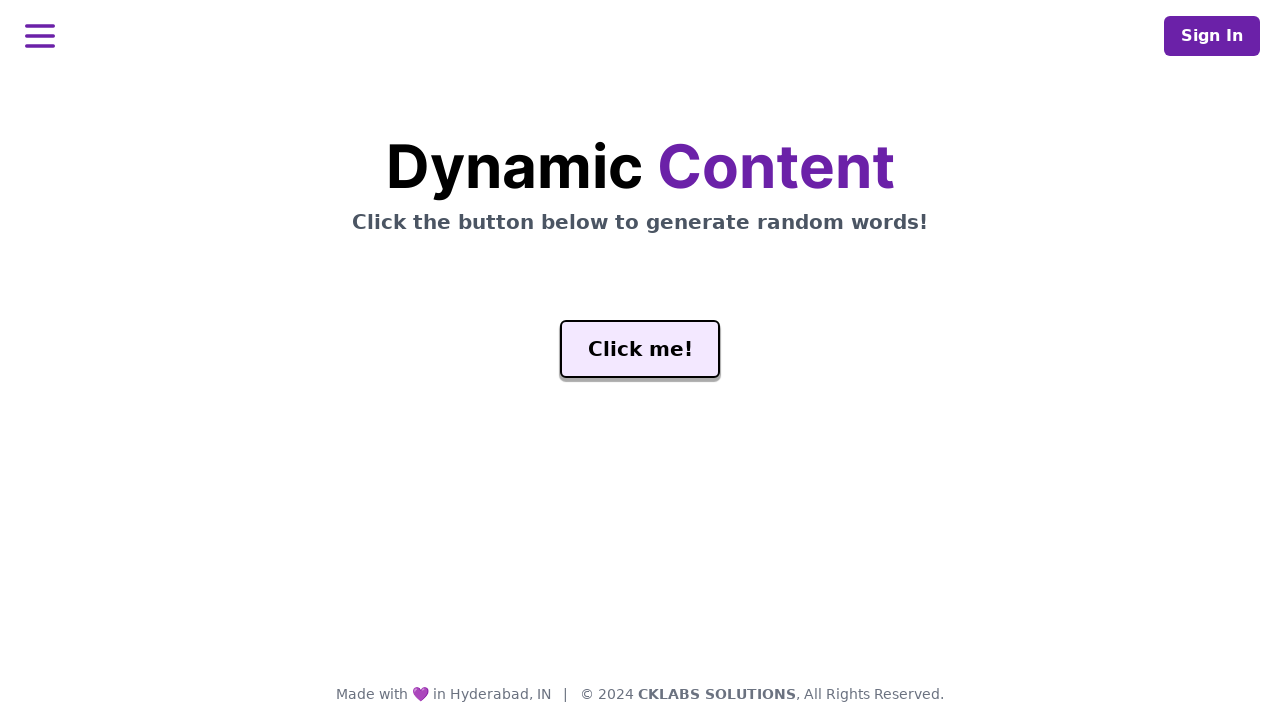

Clicked the generate button to trigger dynamic content at (640, 349) on #genButton
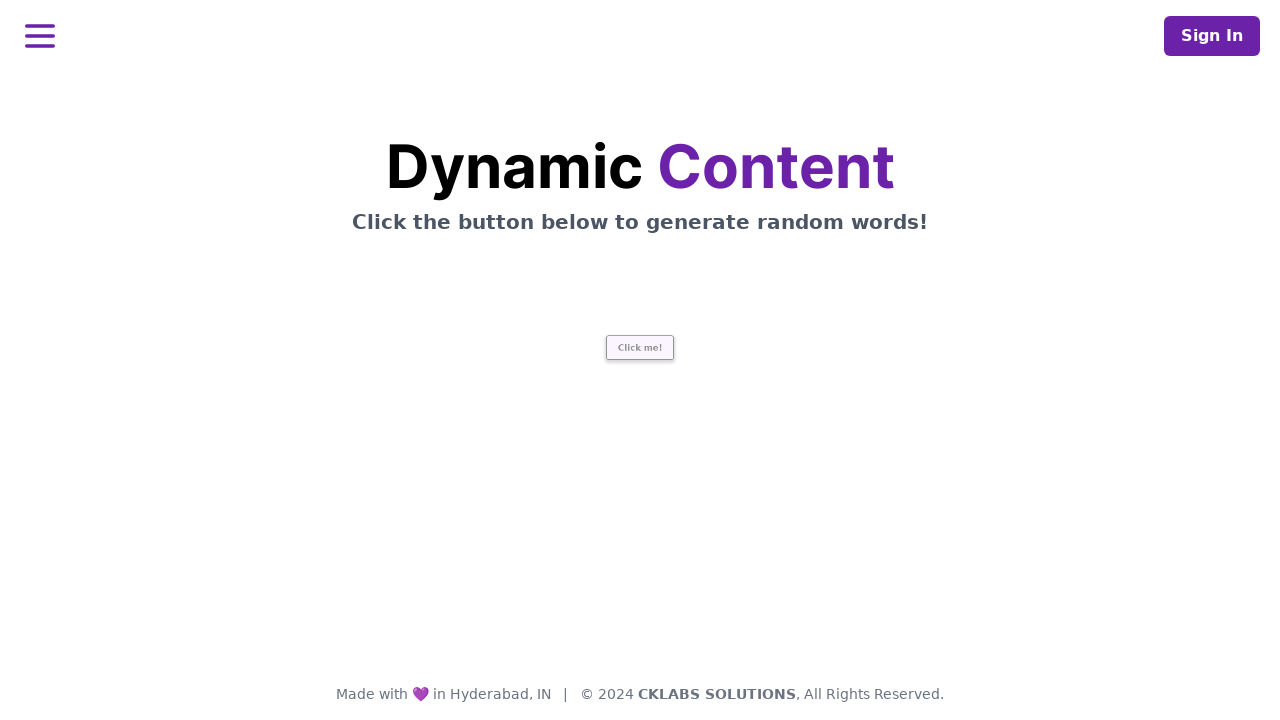

Waited for 'release' text to appear in word element
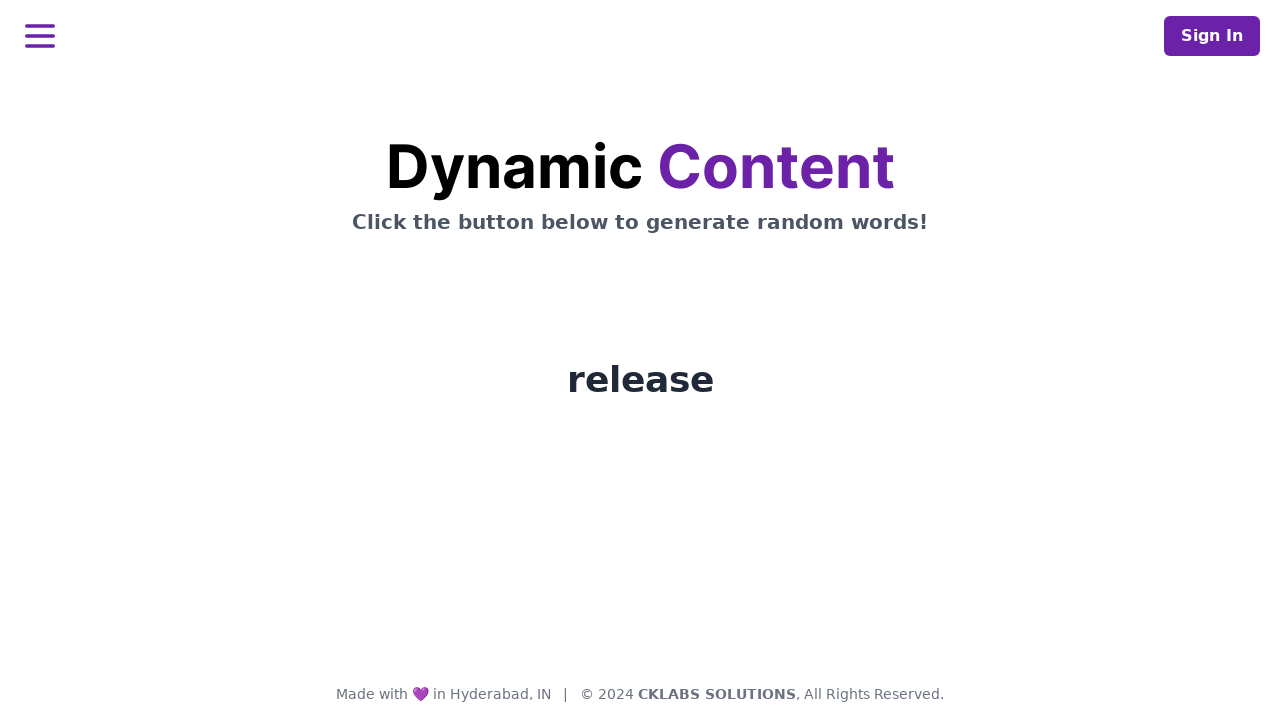

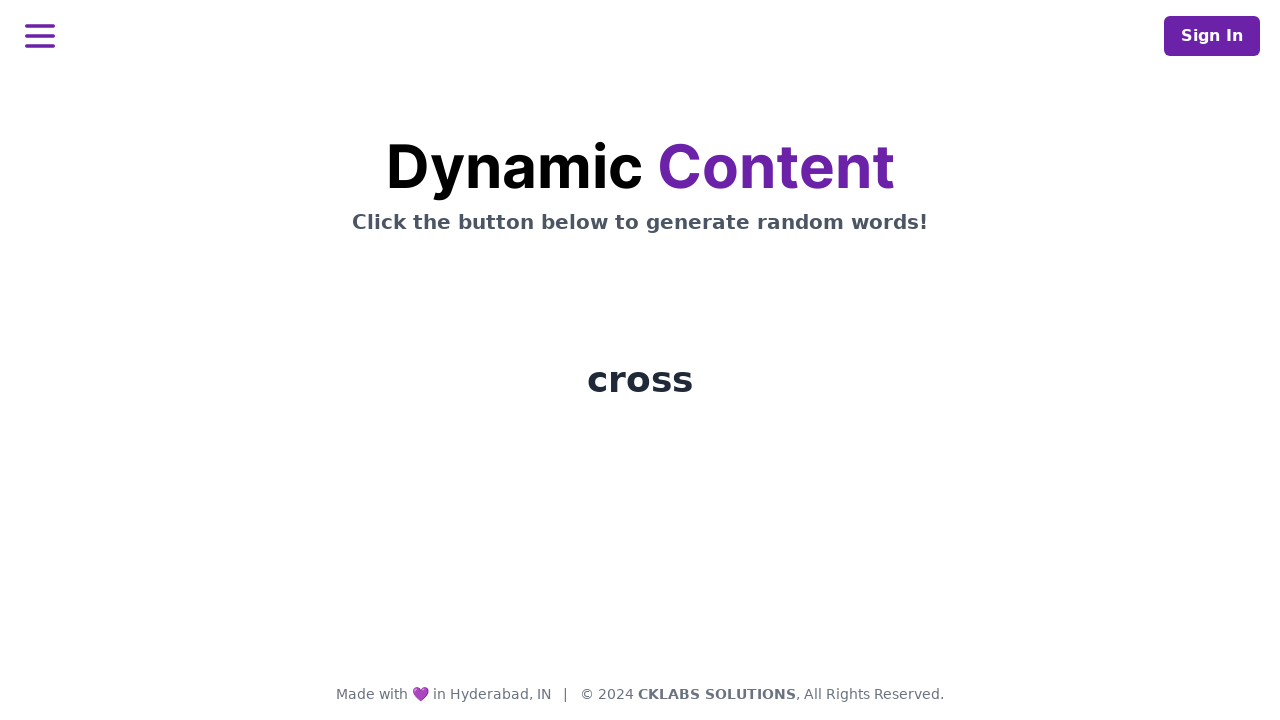